Basic test that navigates to Flipkart homepage and verifies the page loads

Starting URL: https://www.flipkart.com

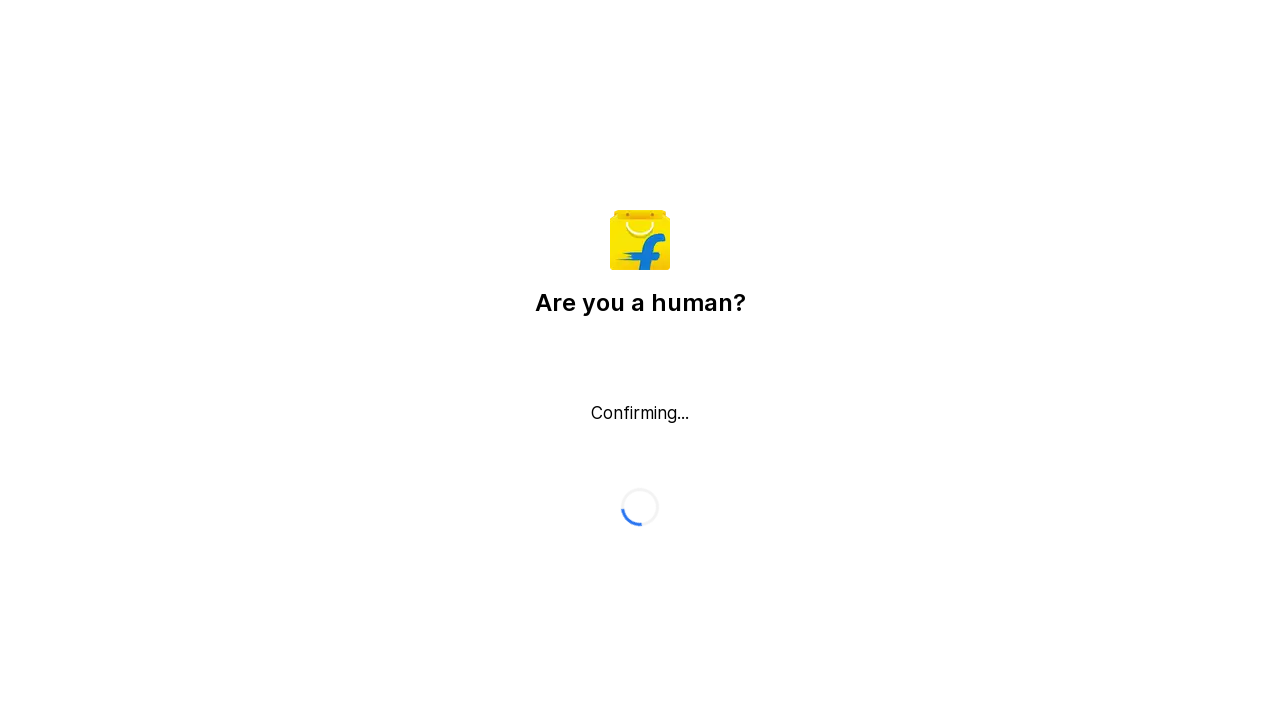

Waited for page to reach domcontentloaded state
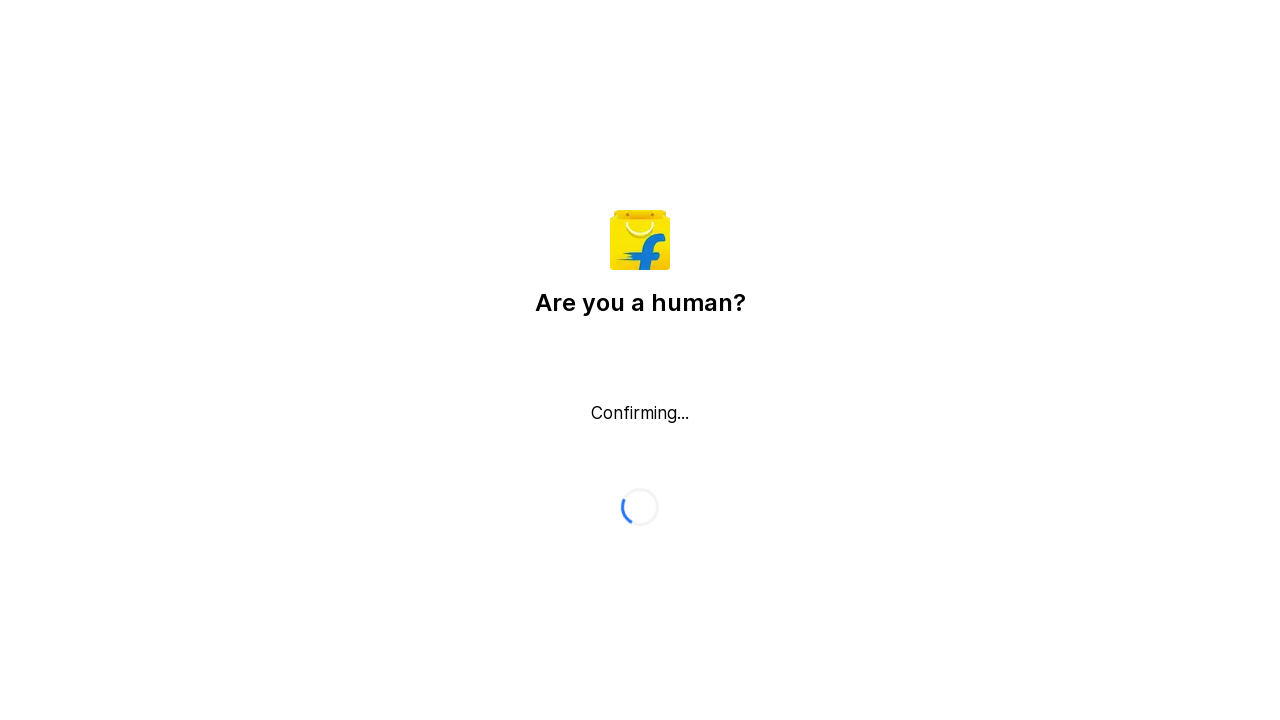

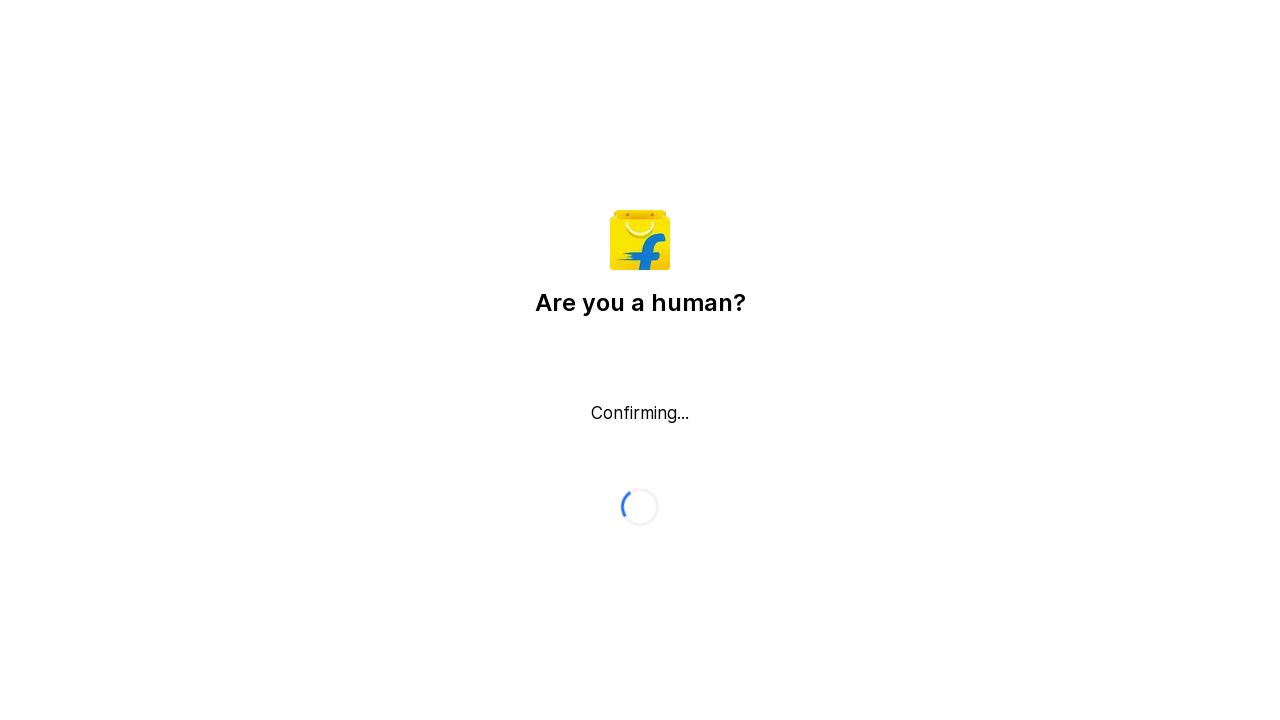